Tests password validation by entering a valid 7-character string and verifying it passes validation

Starting URL: https://testpages.eviltester.com/styled/apps/7charval/simple7charvalidation.html

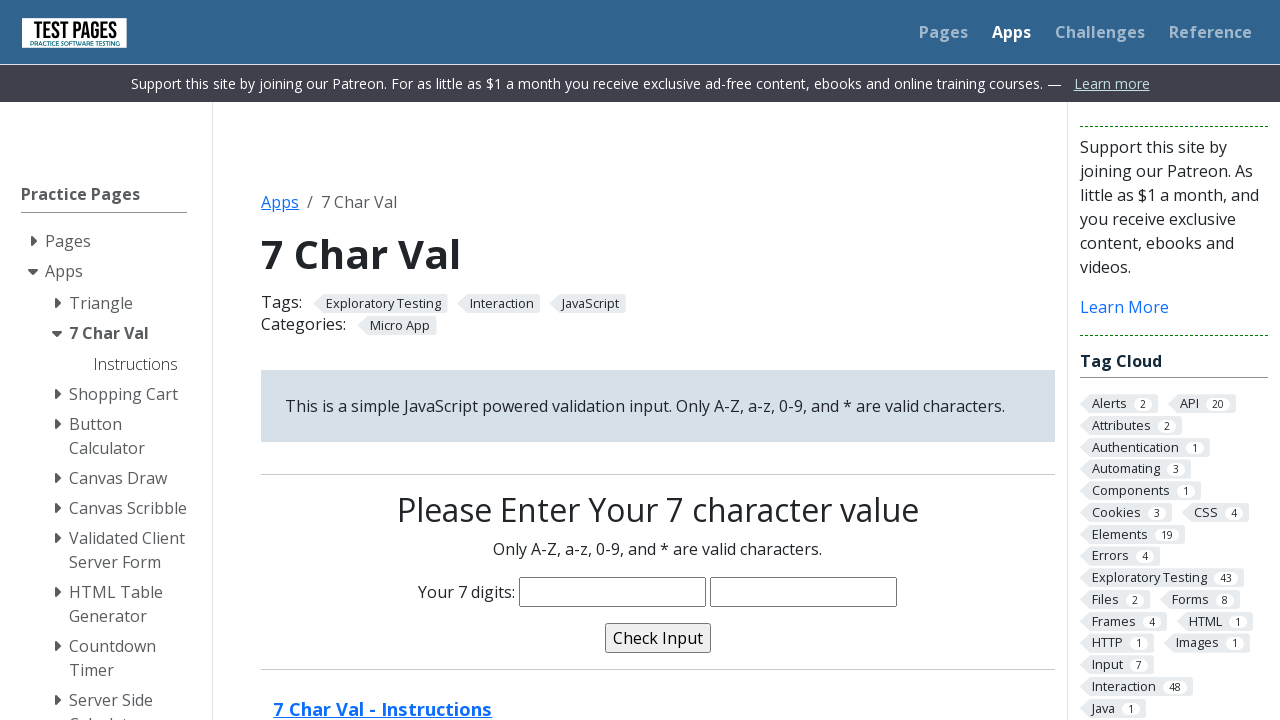

Navigated to 7-character validation test page
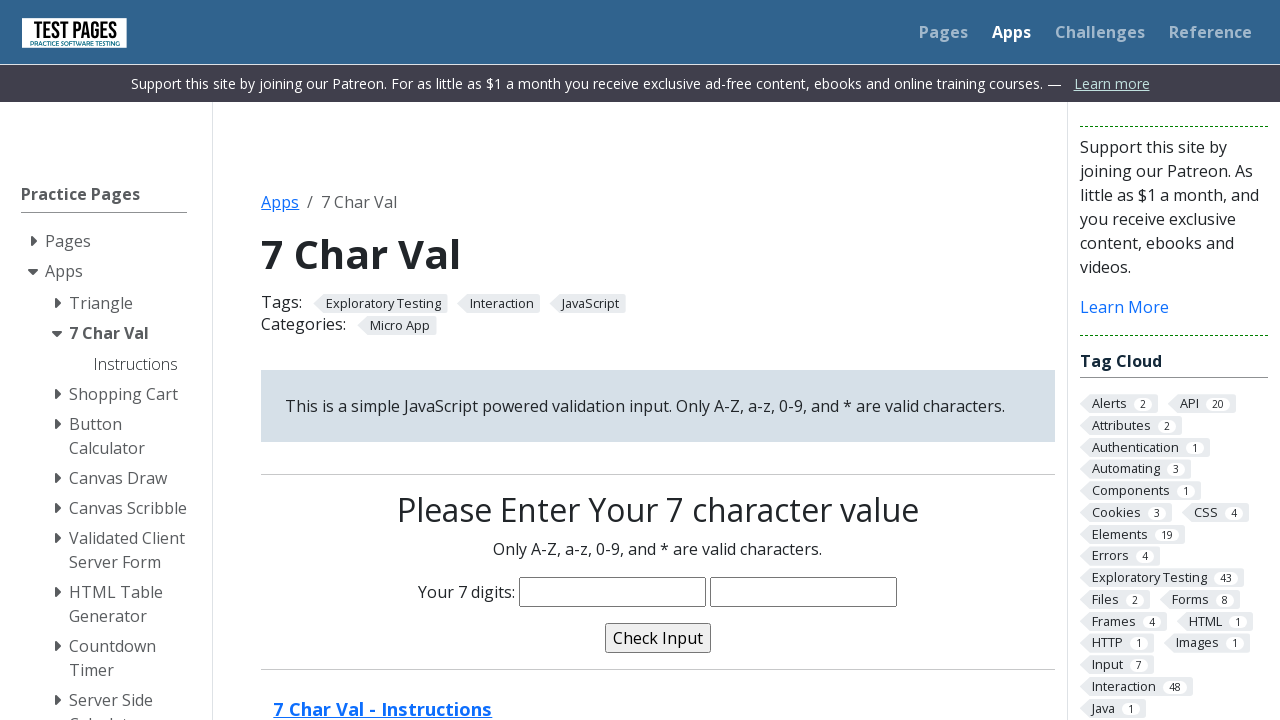

Entered valid 7-character string 'Pass1*7' into password field on input[name='characters']
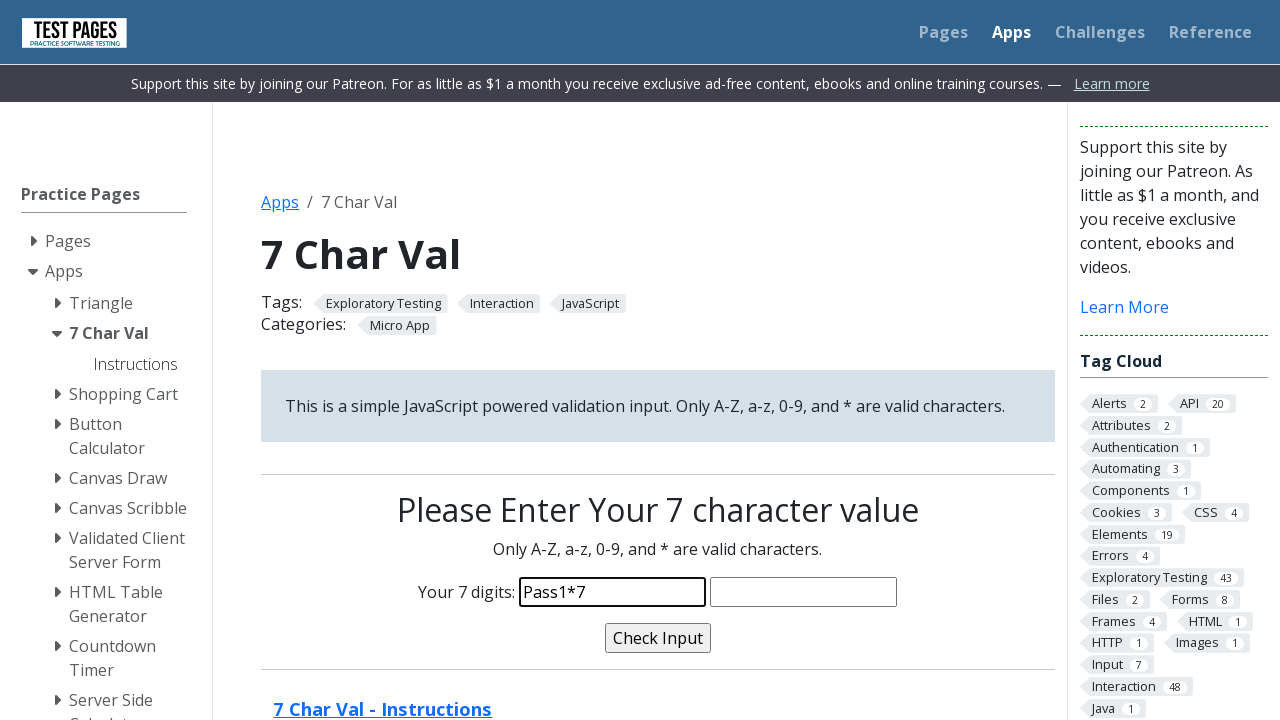

Clicked validate button to check password at (658, 638) on input[name='validate']
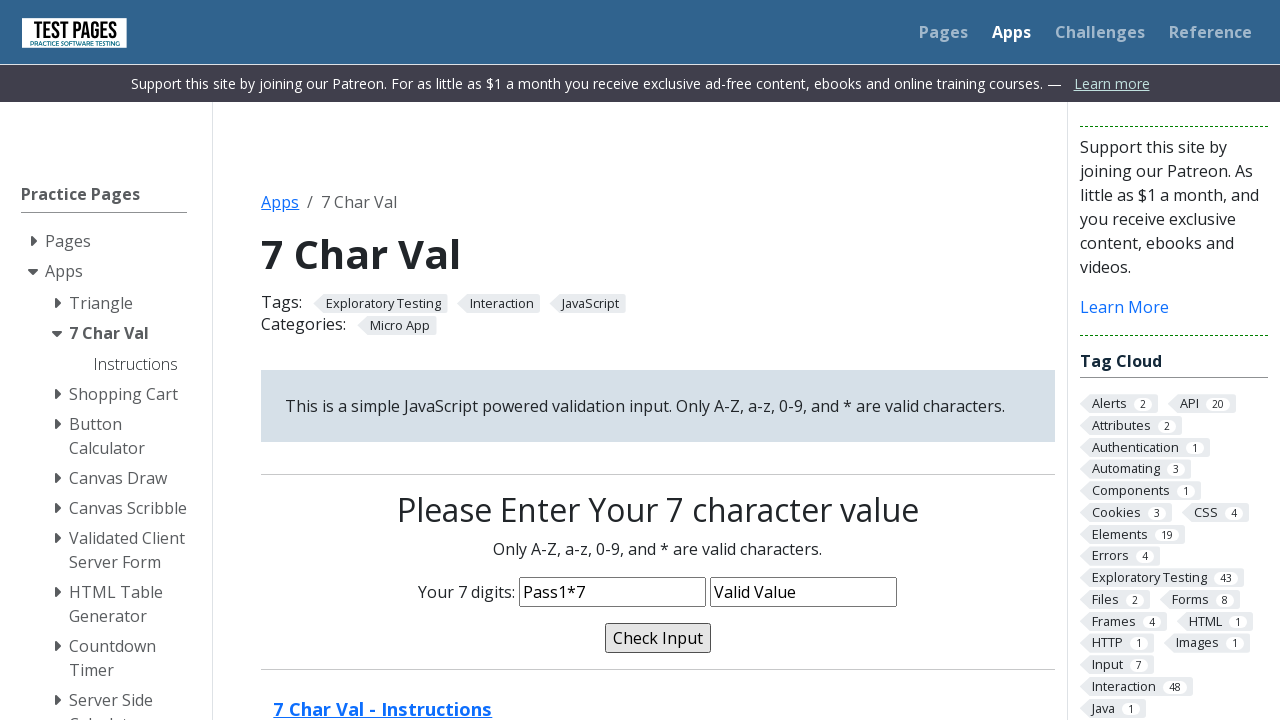

Validation message appeared confirming password passed validation
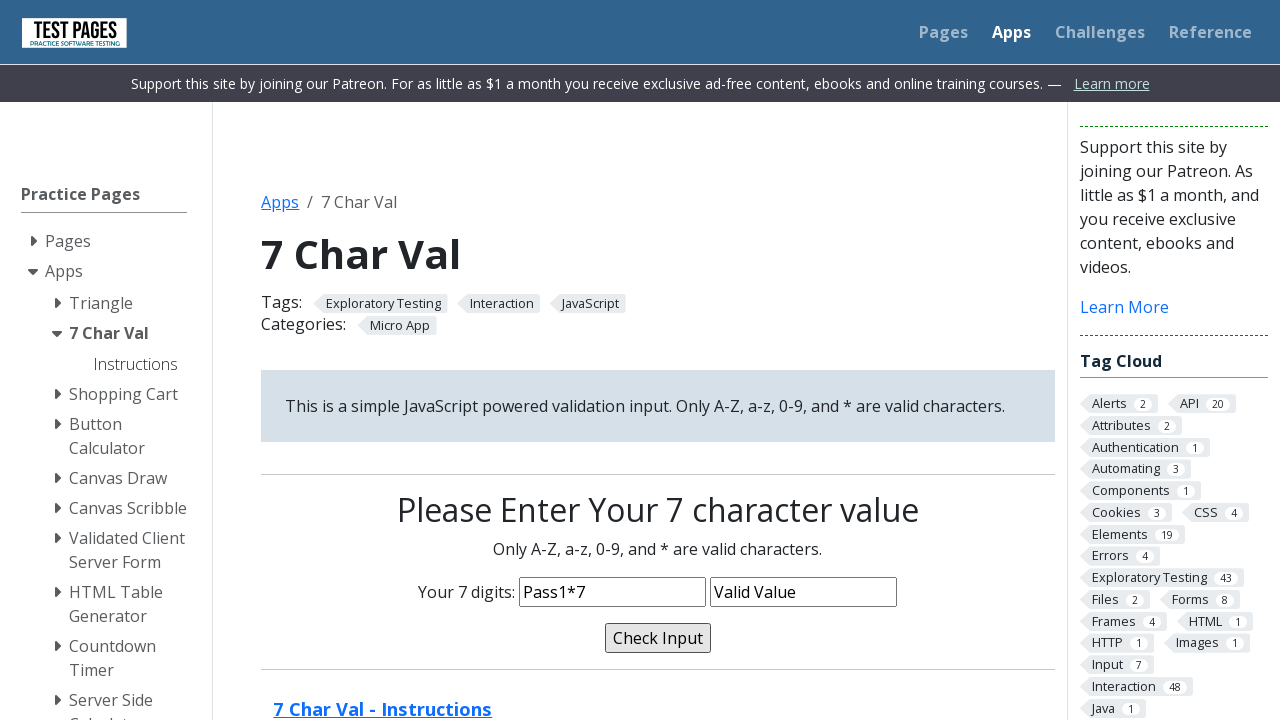

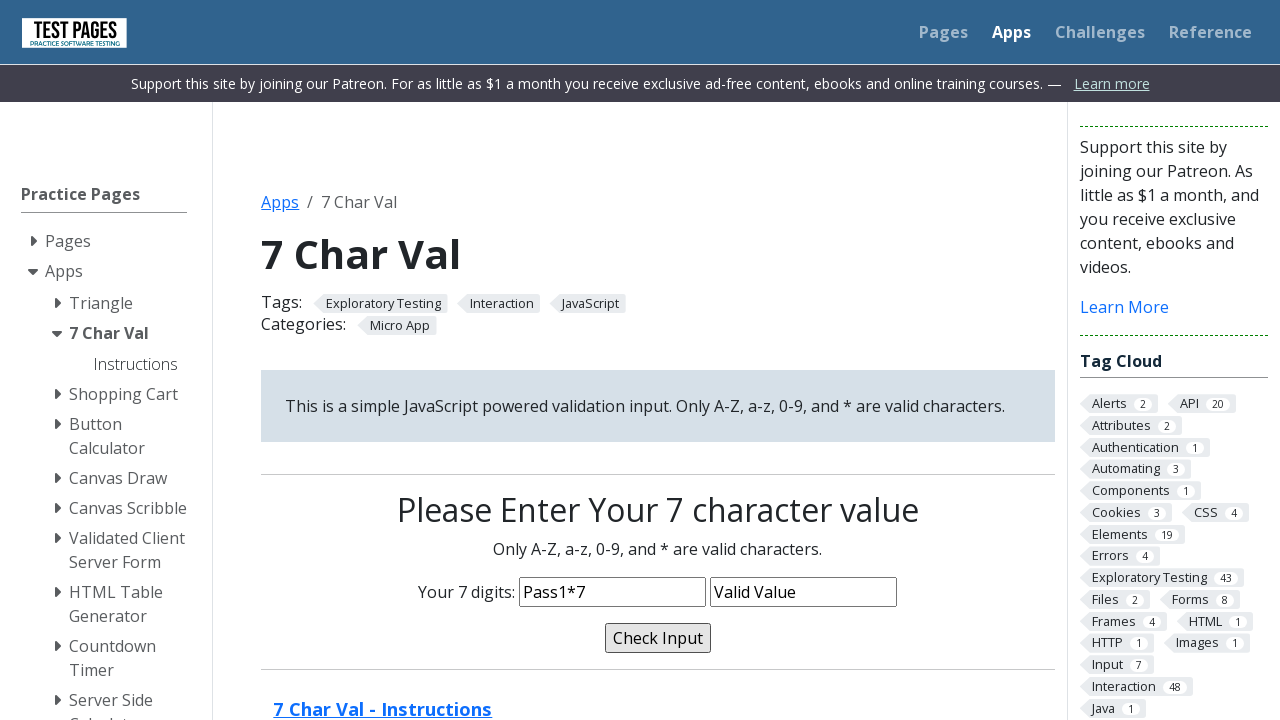